Waits for presence of element containing "dev magic" text and verifies content

Starting URL: https://kristinek.github.io/site/examples/sync

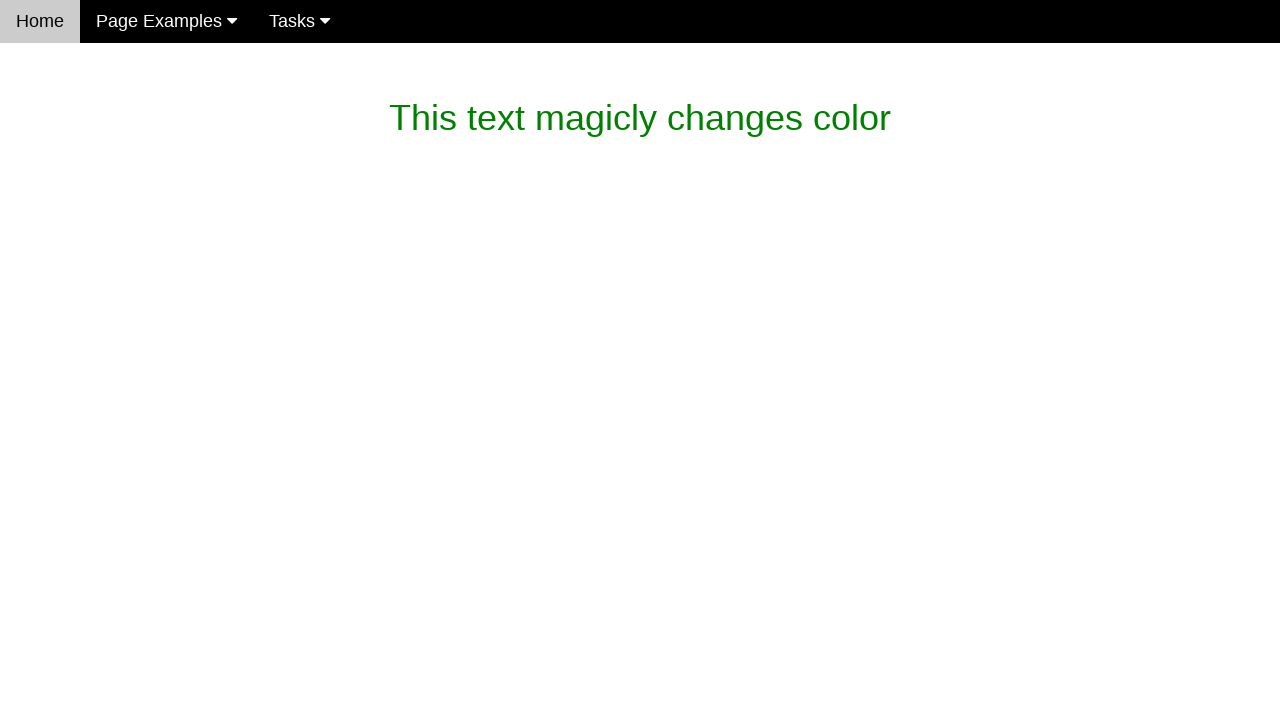

Waited for element containing 'dev magic' text to be attached to DOM
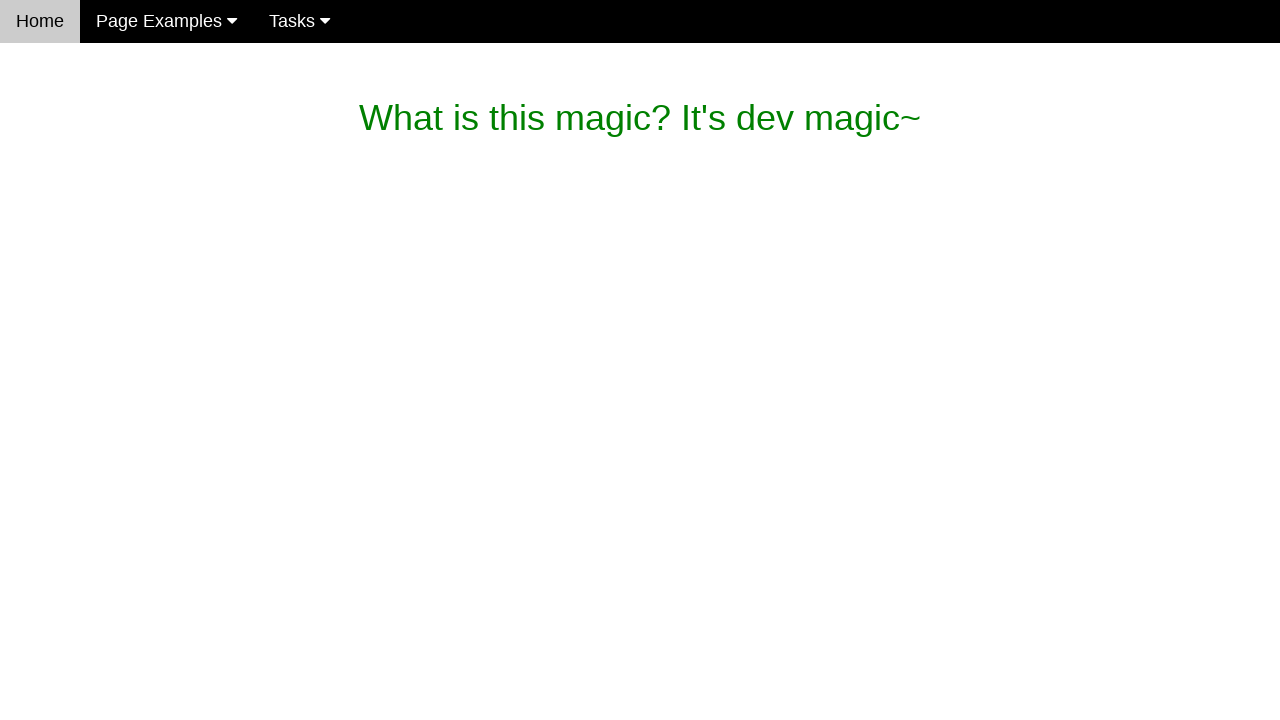

Verified paragraph text content matches 'What is this magic? It's dev magic~'
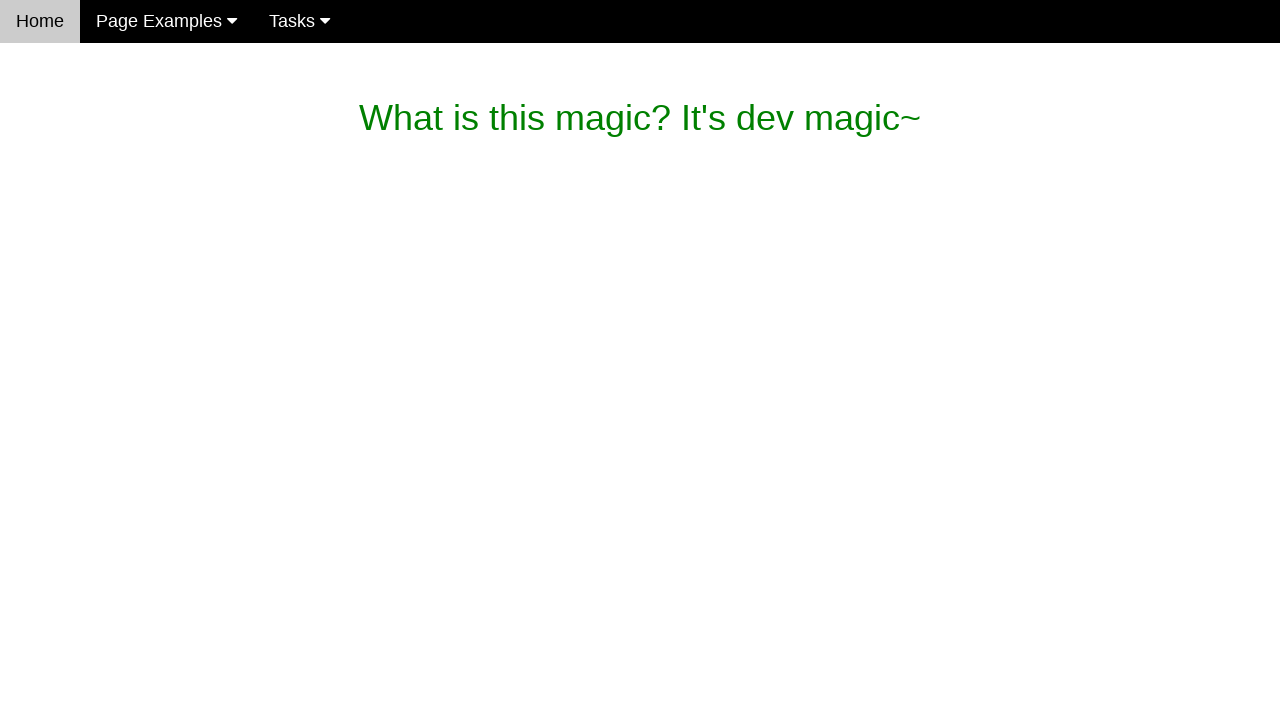

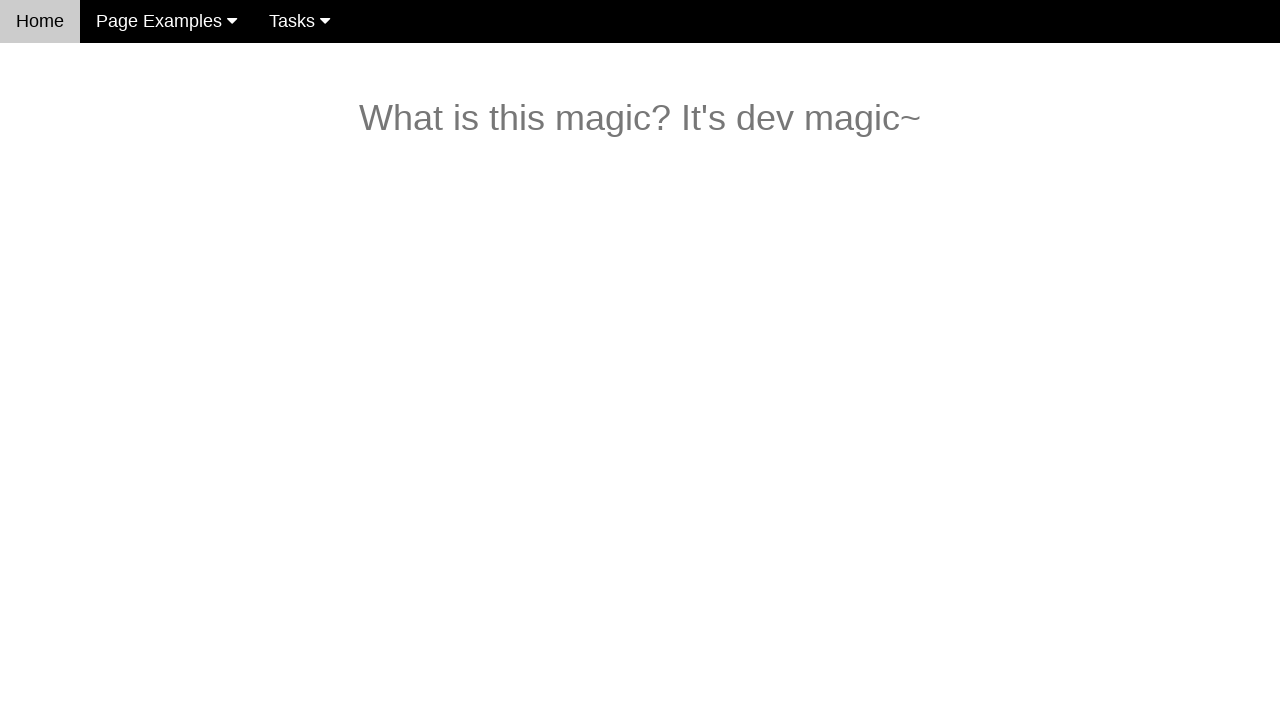